Tests working with multiple browser windows using a more robust approach - stores the initial page reference, clicks to open a new window, then switches between windows verifying their titles.

Starting URL: https://the-internet.herokuapp.com/windows

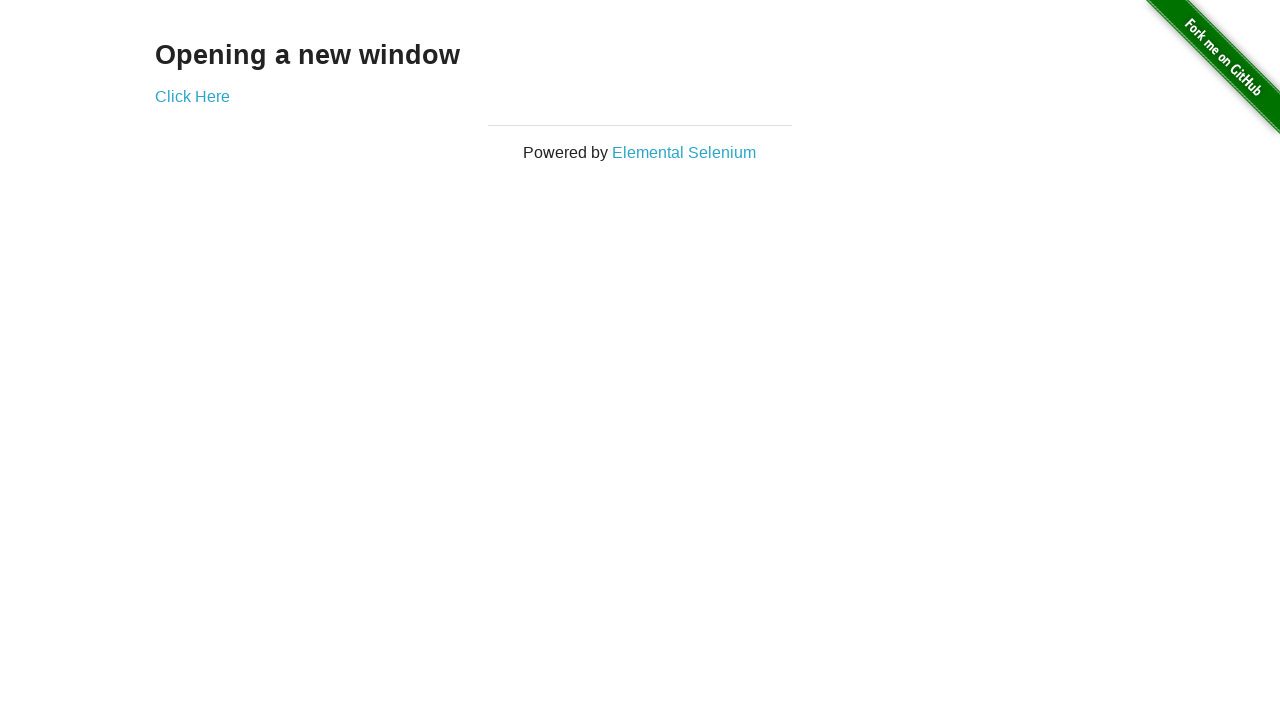

Stored reference to initial page
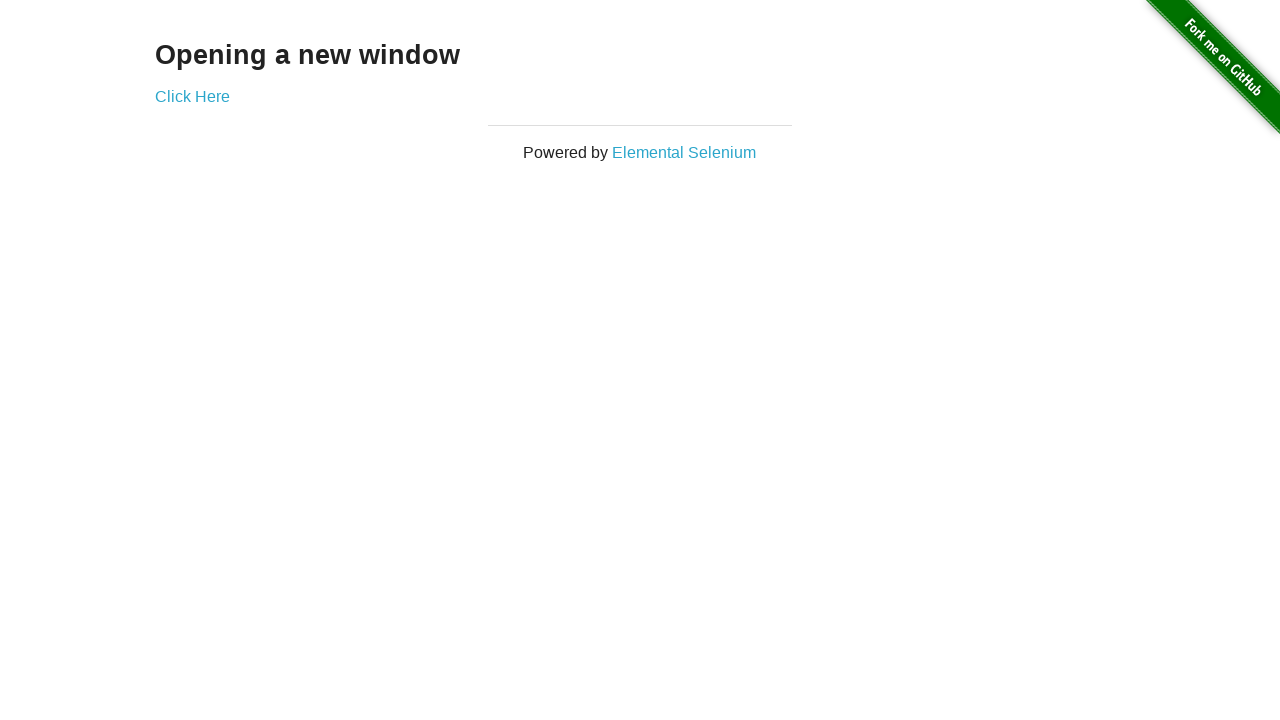

Clicked link to open new window at (192, 96) on .example a
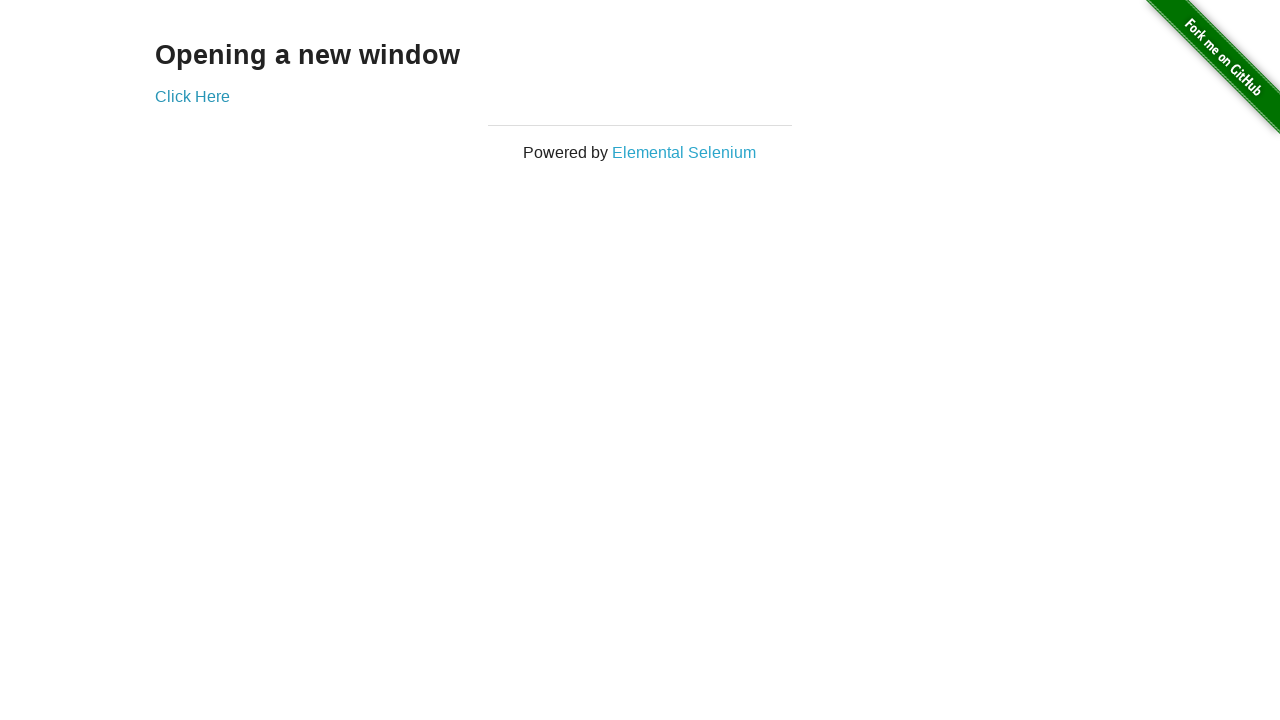

Captured new page reference
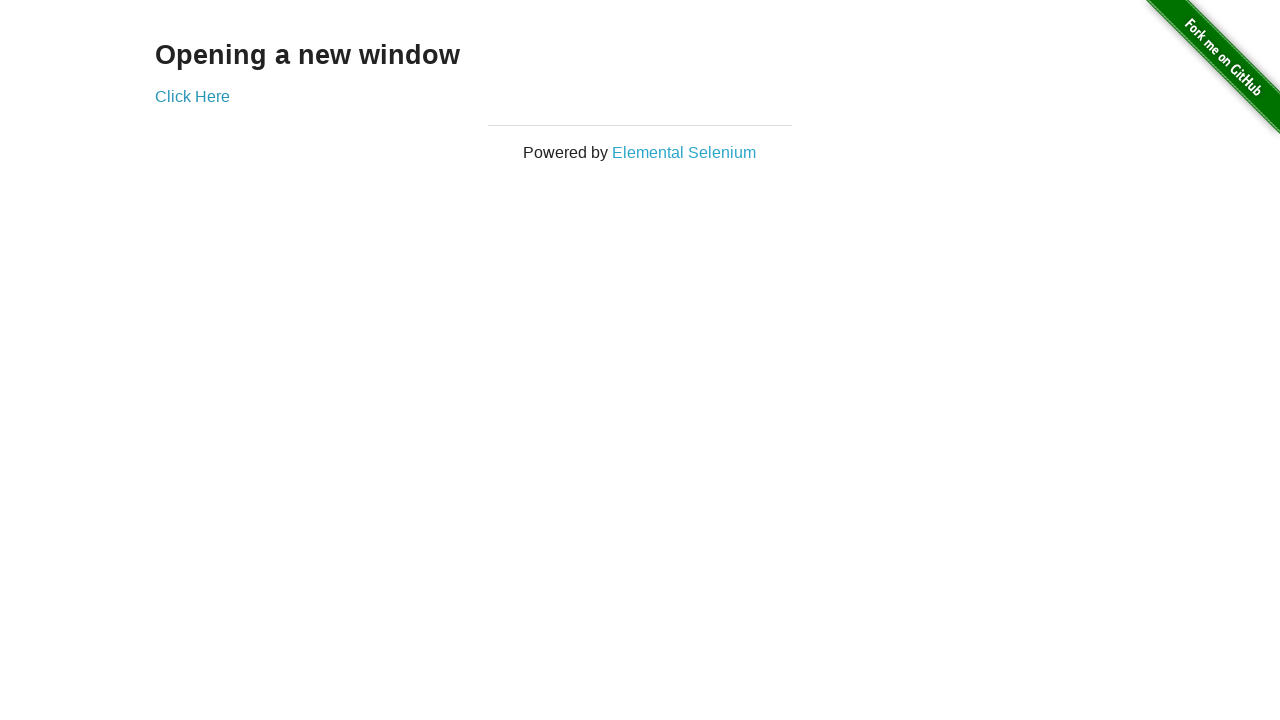

Verified first window title is 'The Internet'
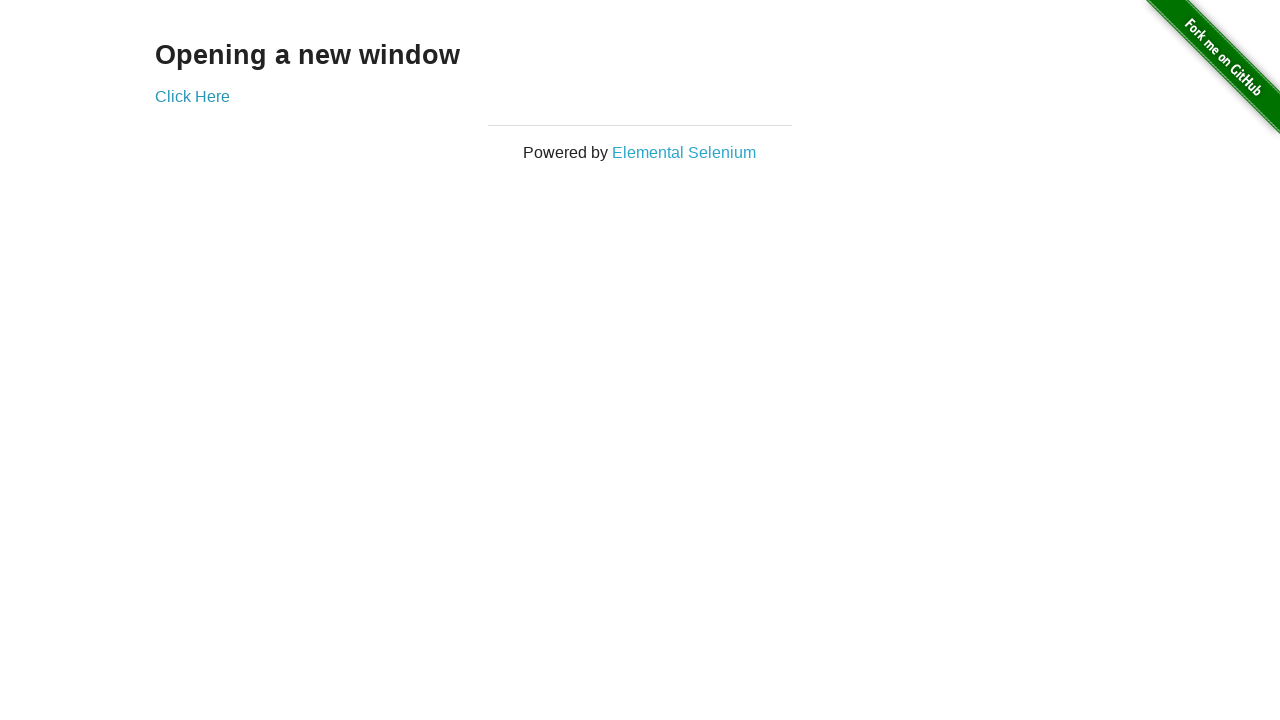

Waited for new page to load
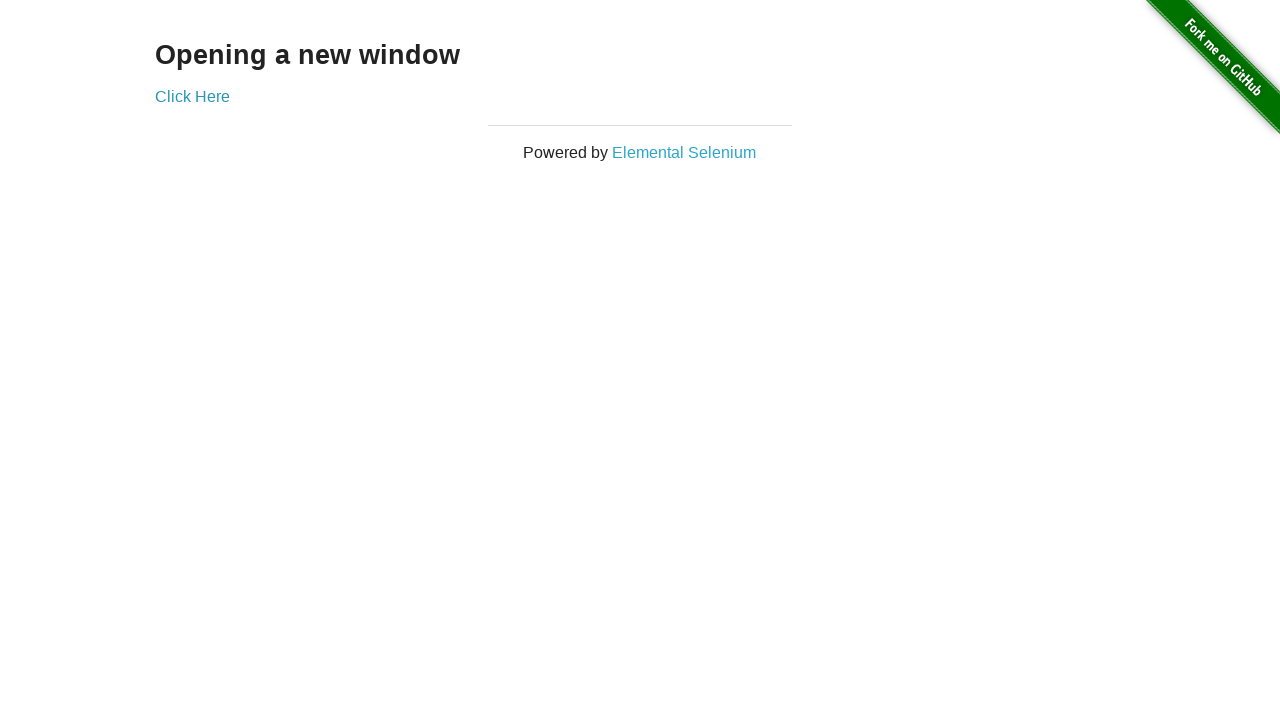

Verified new window title is 'New Window'
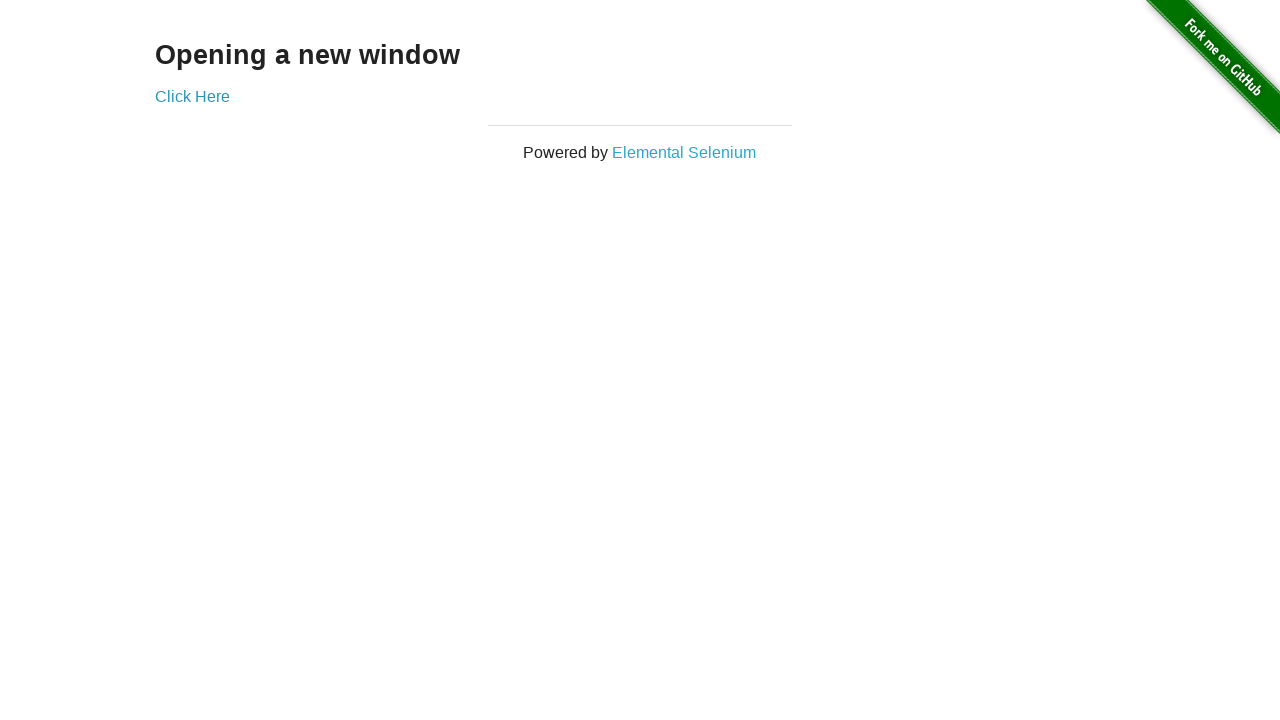

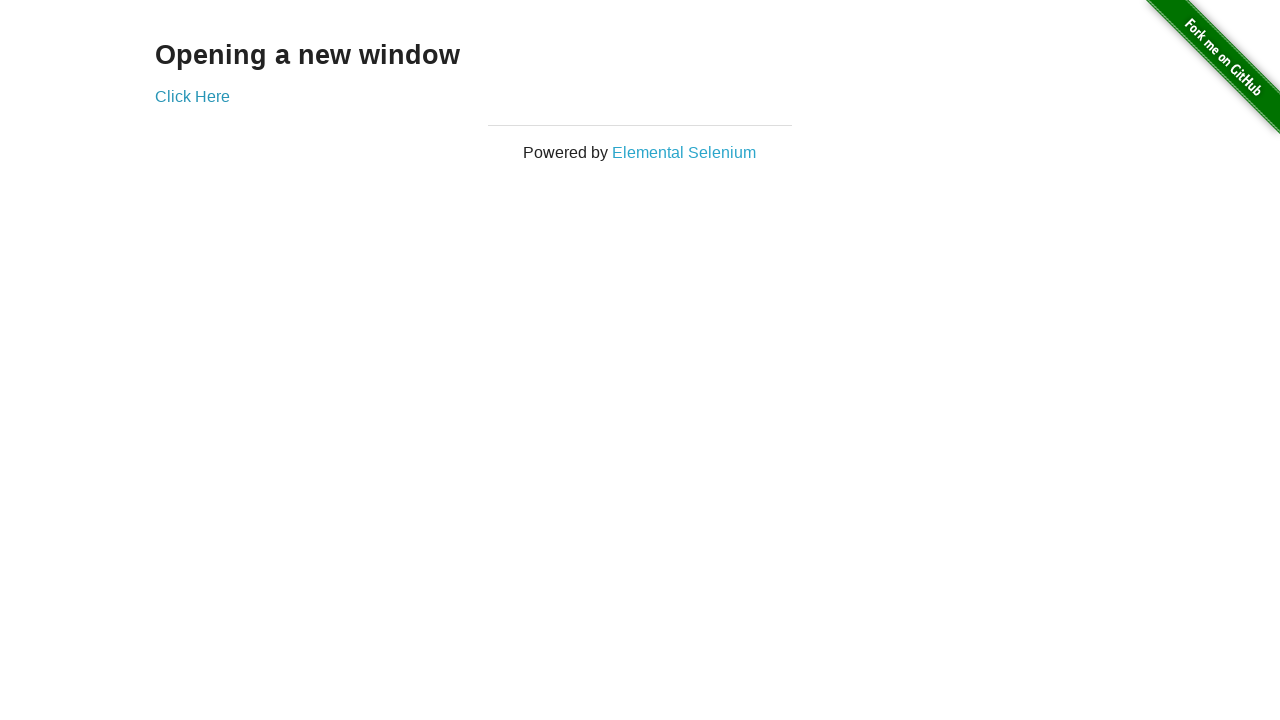